Tests that a todo item is removed when edited to an empty string

Starting URL: https://demo.playwright.dev/todomvc

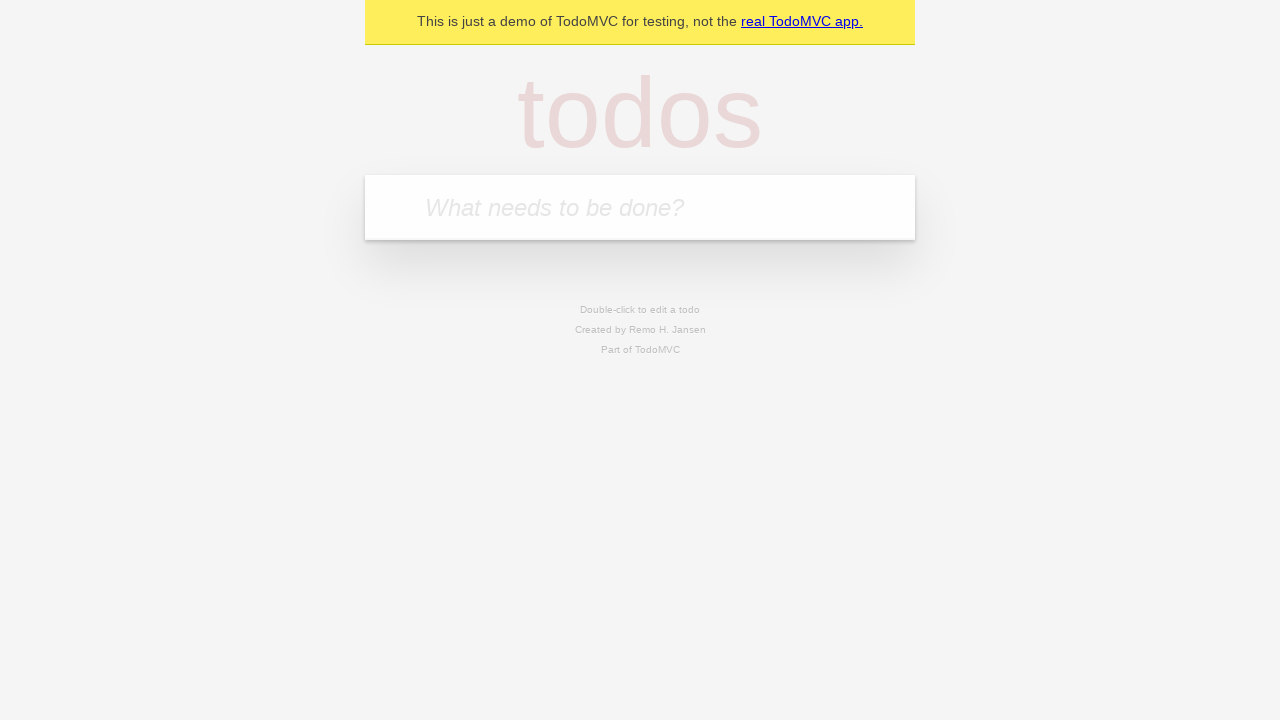

Filled todo input with 'buy some cheese' on internal:attr=[placeholder="What needs to be done?"i]
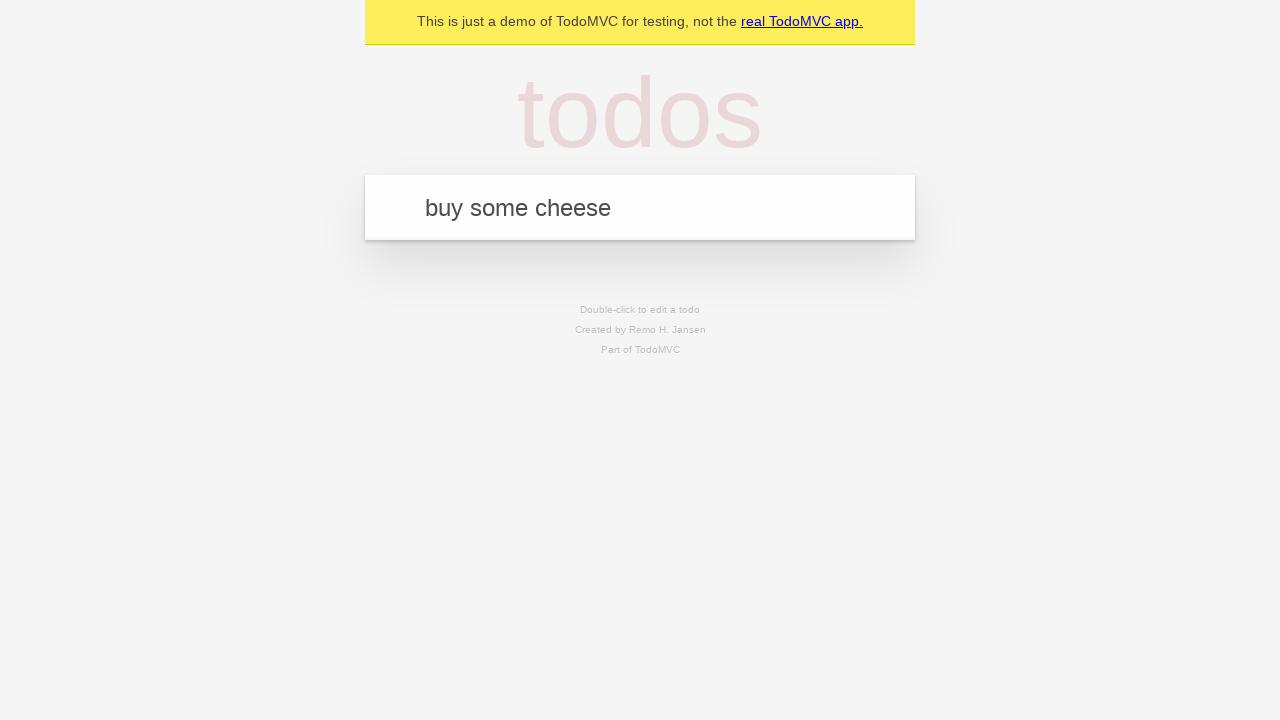

Pressed Enter to create first todo item on internal:attr=[placeholder="What needs to be done?"i]
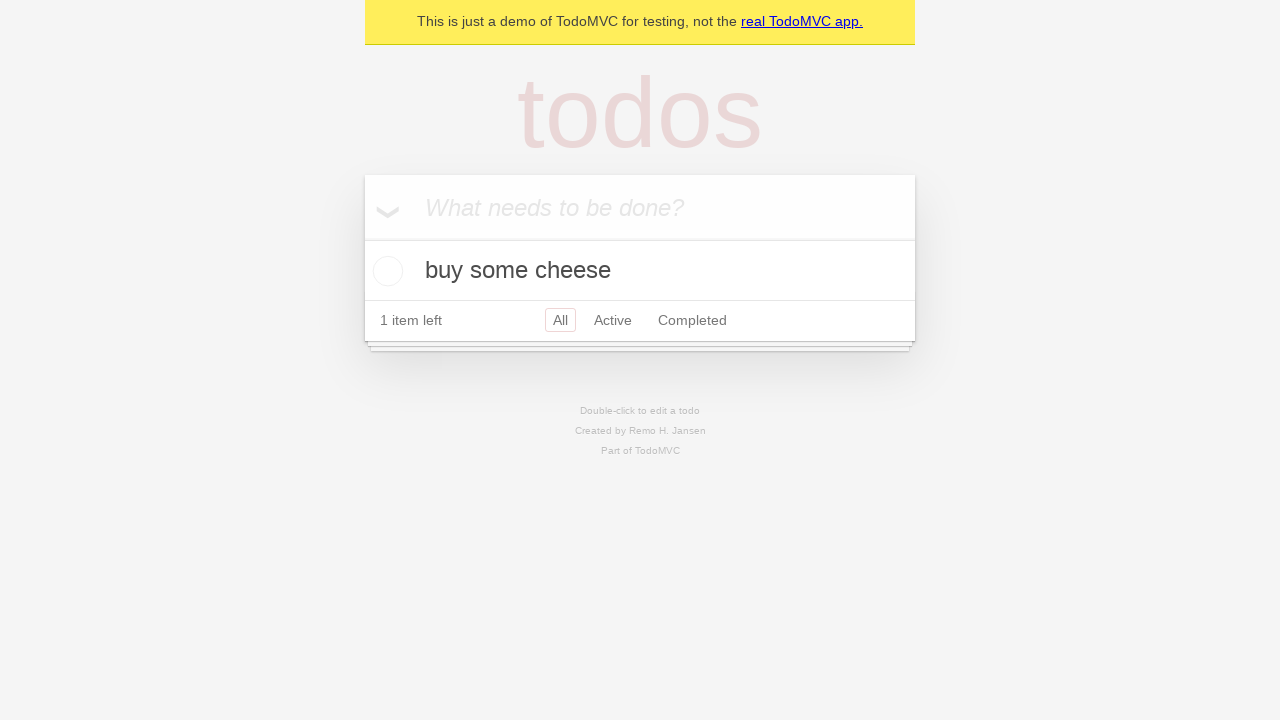

Filled todo input with 'feed the cat' on internal:attr=[placeholder="What needs to be done?"i]
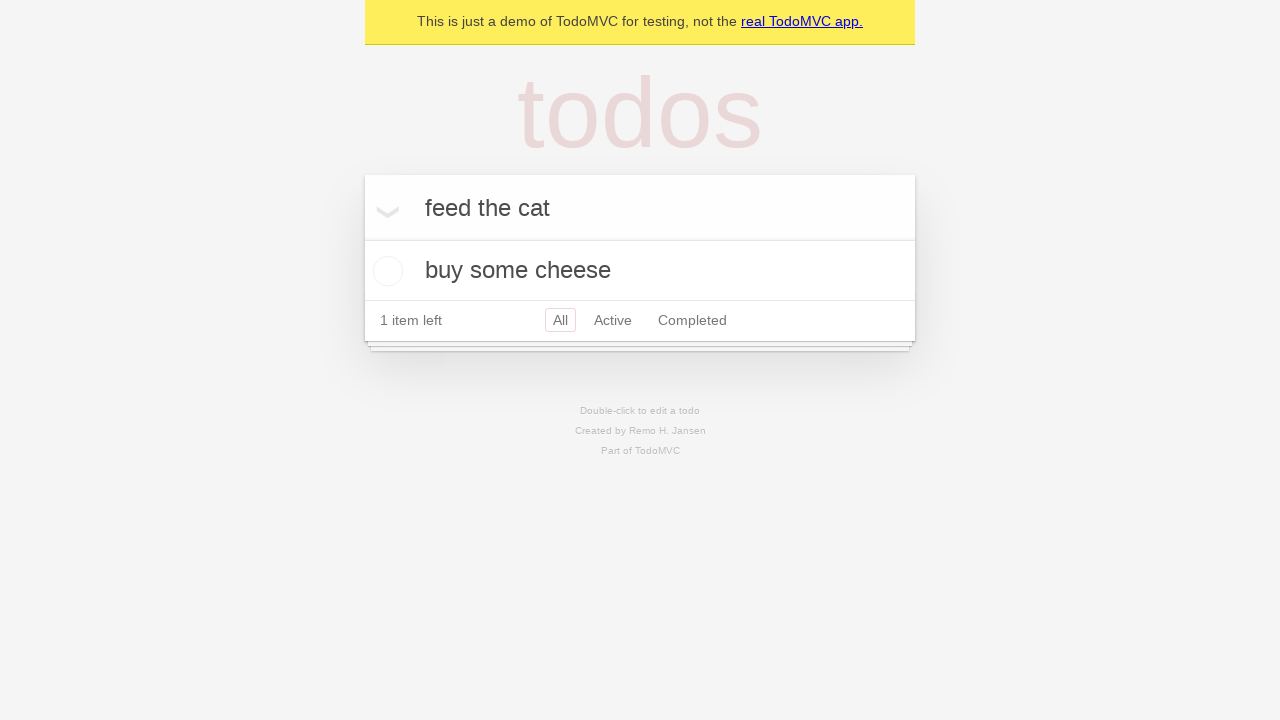

Pressed Enter to create second todo item on internal:attr=[placeholder="What needs to be done?"i]
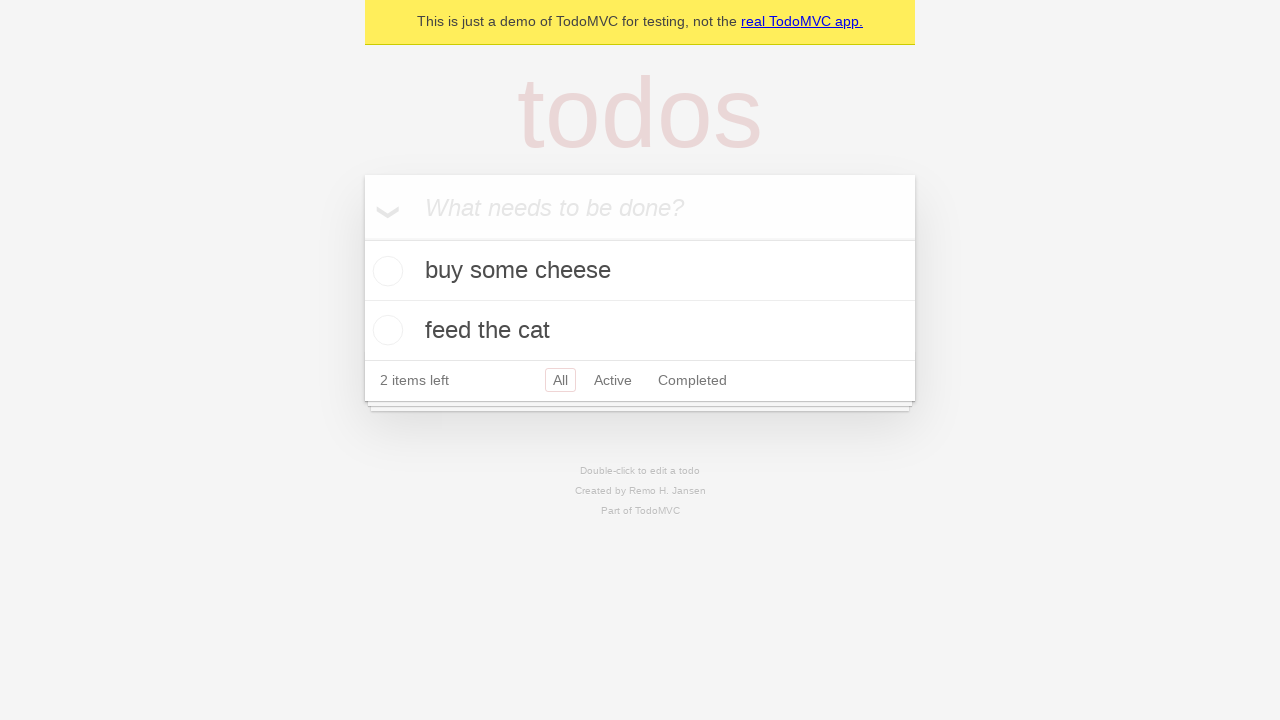

Filled todo input with 'book a doctors appointment' on internal:attr=[placeholder="What needs to be done?"i]
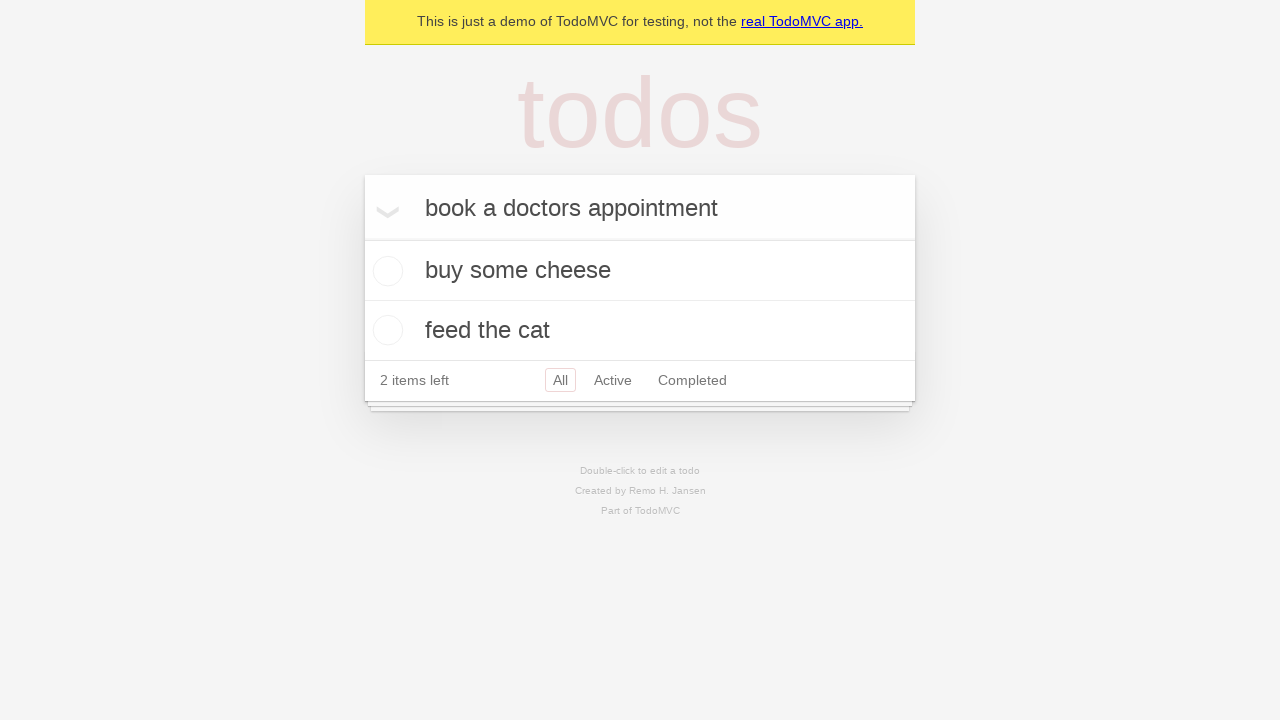

Pressed Enter to create third todo item on internal:attr=[placeholder="What needs to be done?"i]
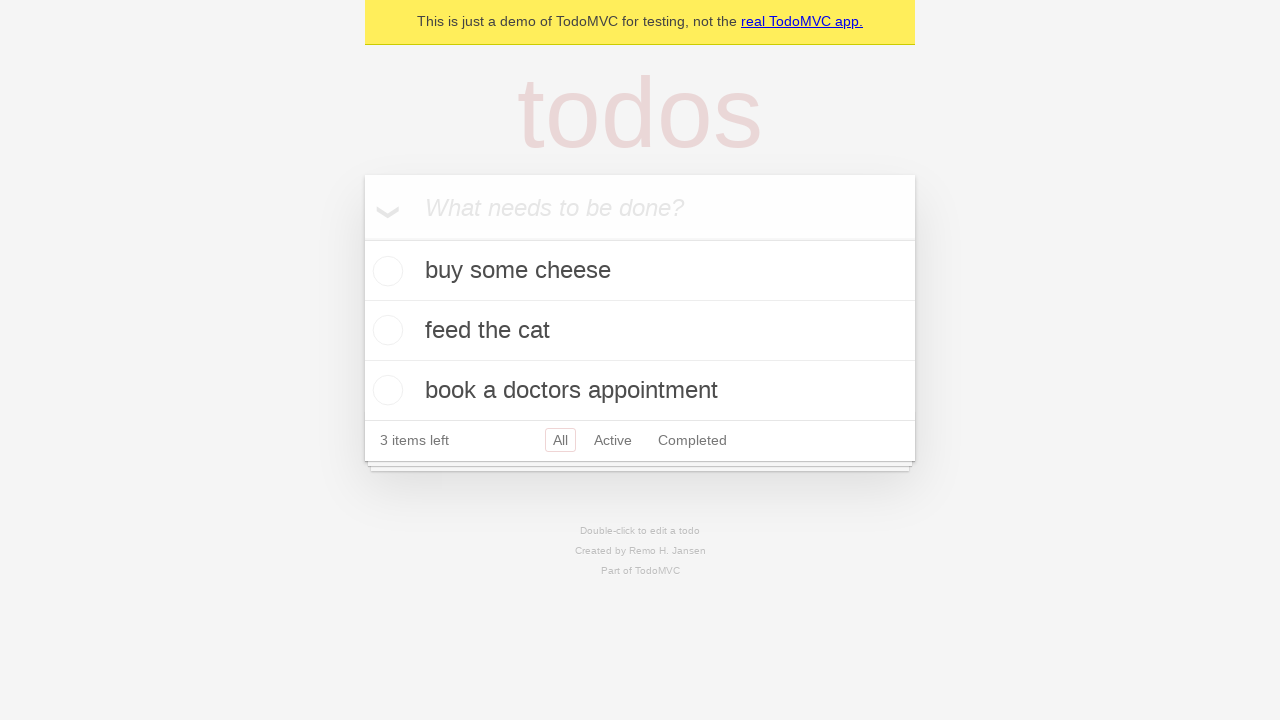

Waited for todo items to appear in the DOM
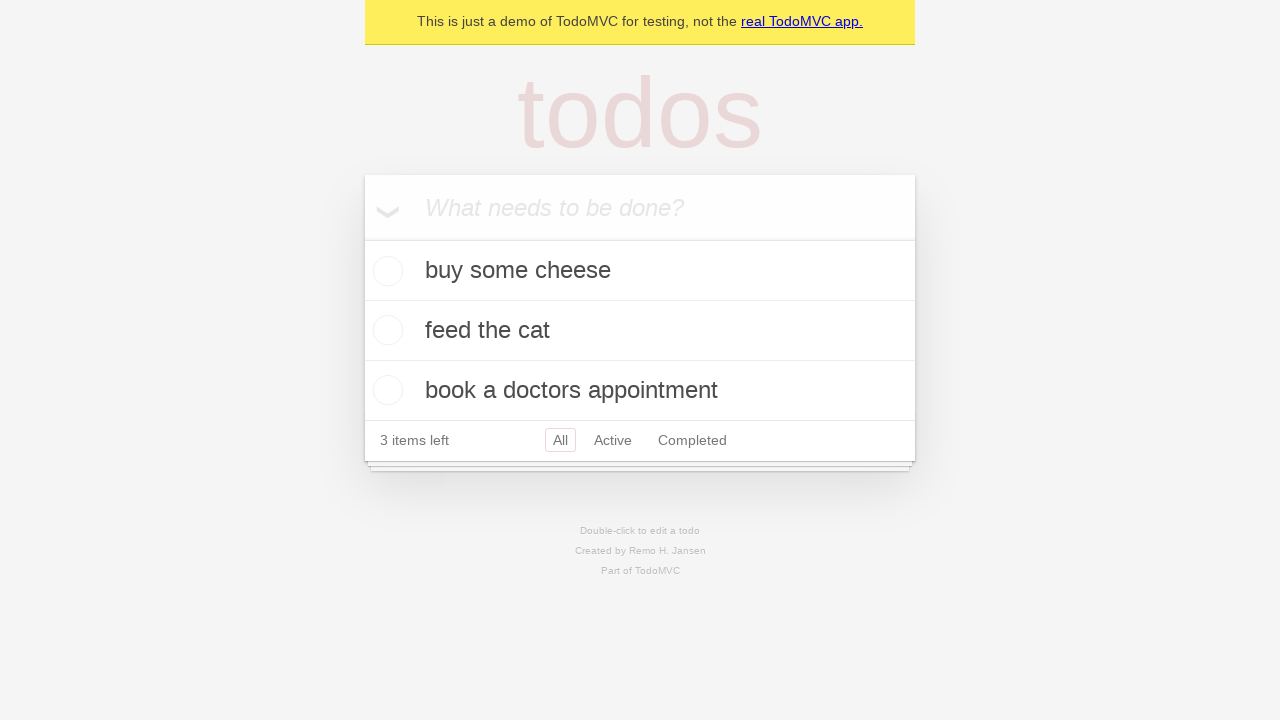

Double-clicked second todo item to enter edit mode at (640, 331) on internal:testid=[data-testid="todo-item"s] >> nth=1
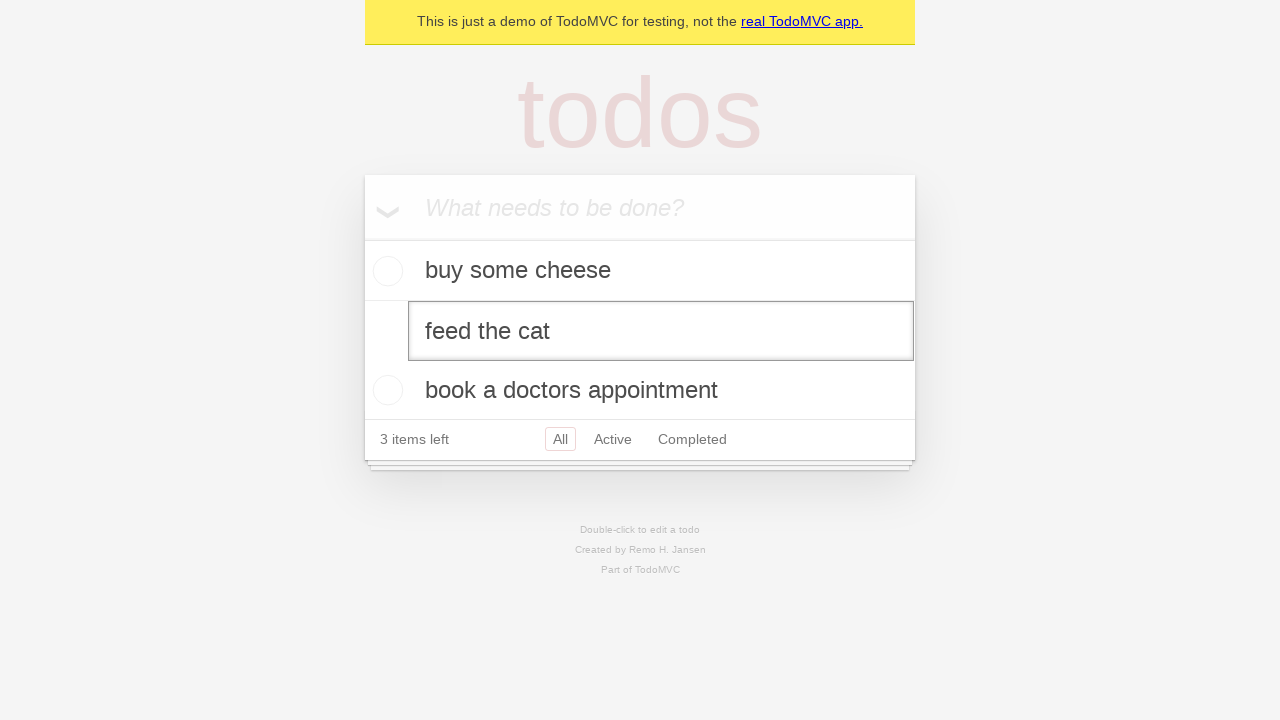

Cleared text in edit textbox for second todo item on internal:testid=[data-testid="todo-item"s] >> nth=1 >> internal:role=textbox[nam
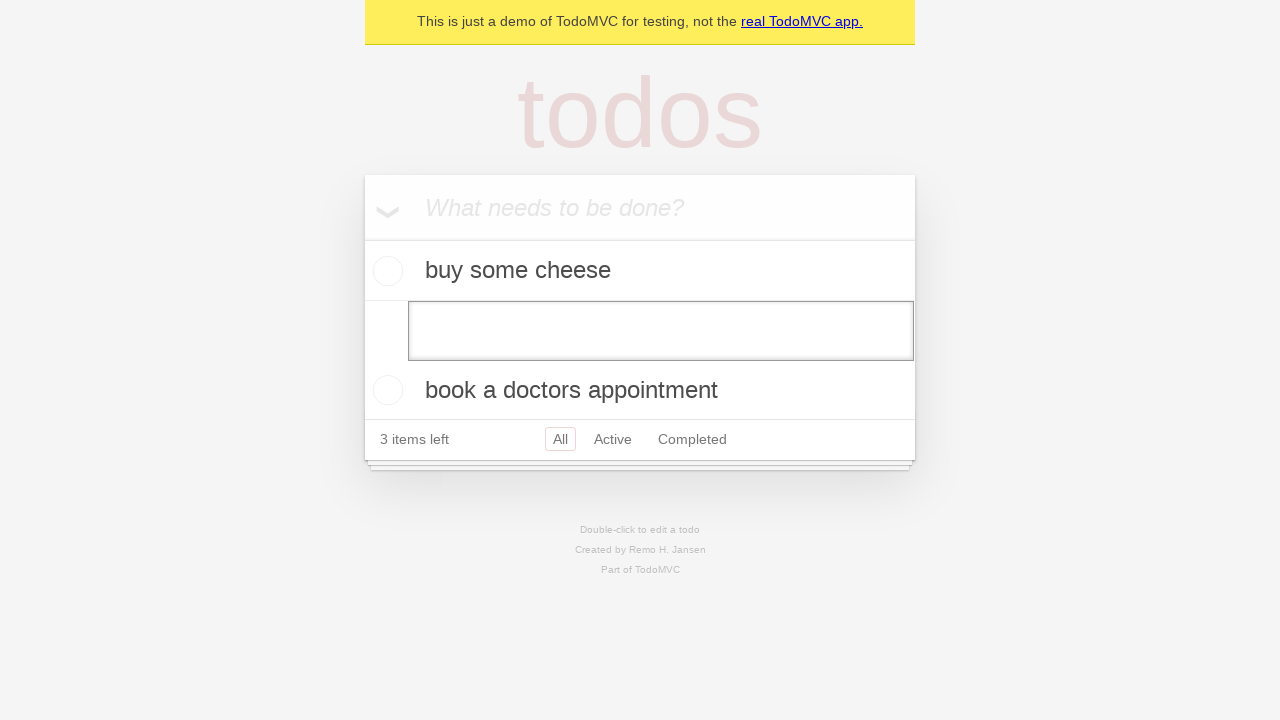

Pressed Enter to confirm empty text and remove todo item on internal:testid=[data-testid="todo-item"s] >> nth=1 >> internal:role=textbox[nam
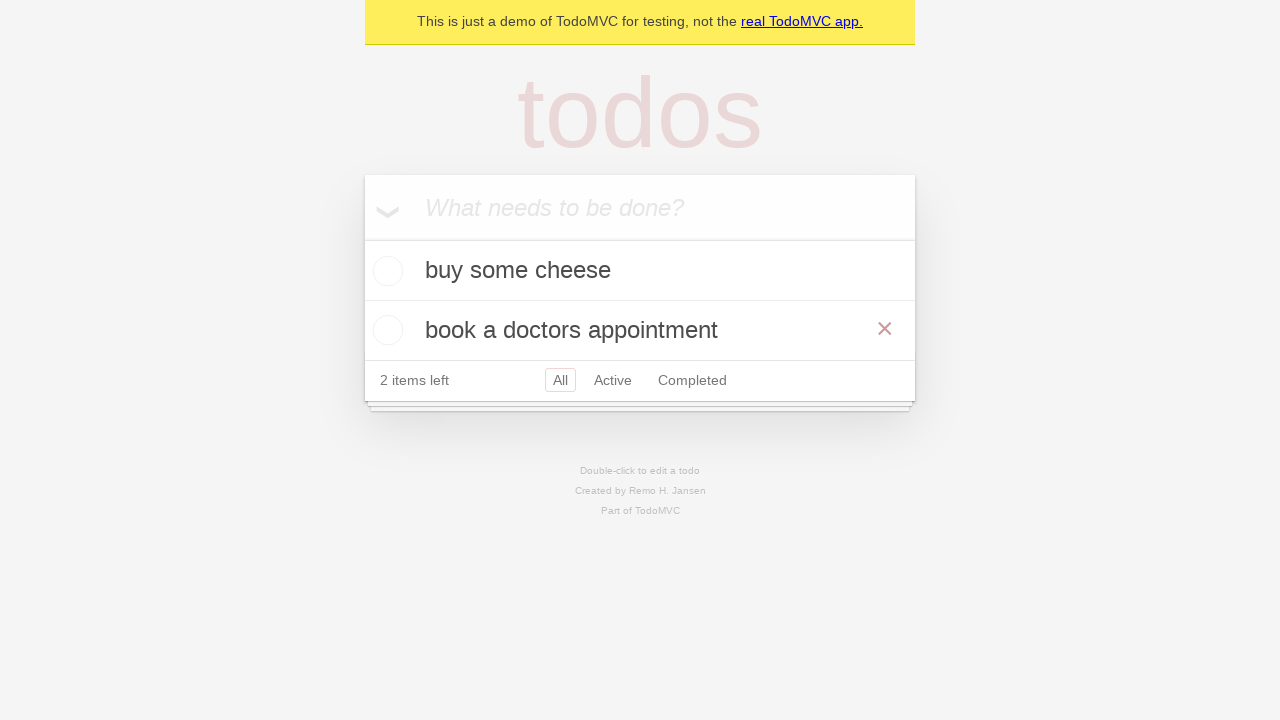

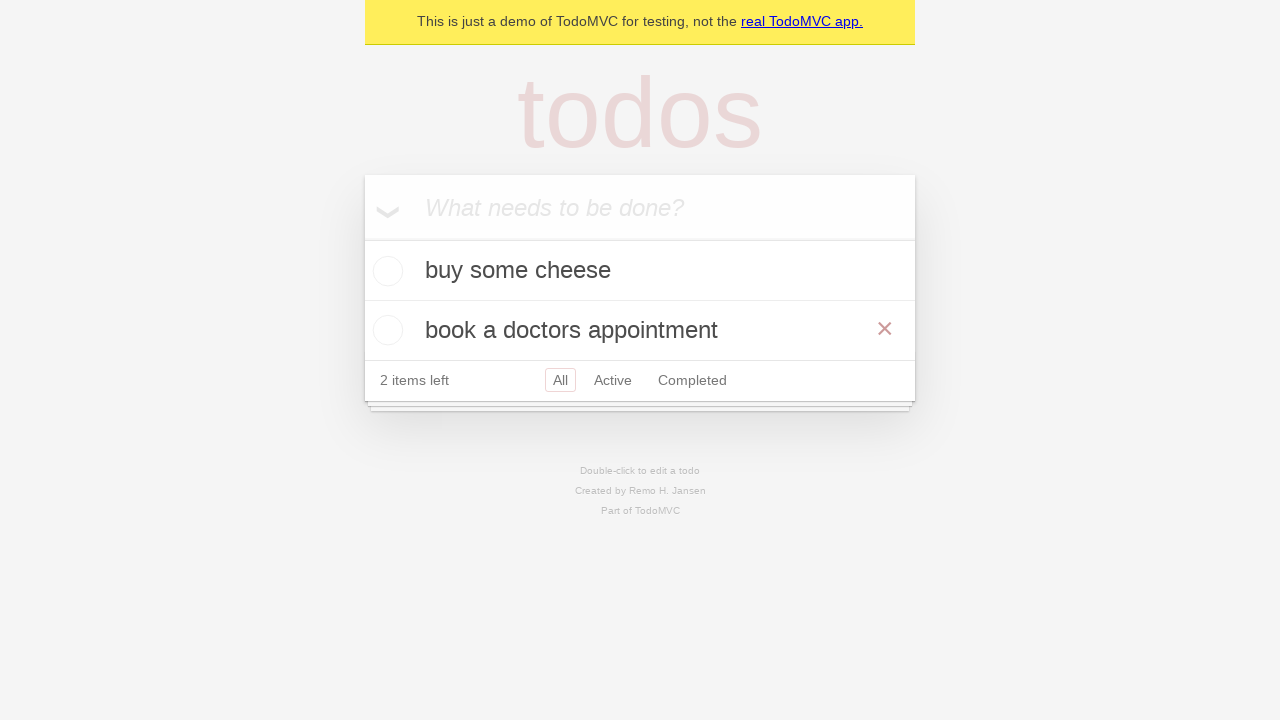